Navigates to a practice automation page and verifies that footer links are present and accessible

Starting URL: https://rahulshettyacademy.com/AutomationPractice/

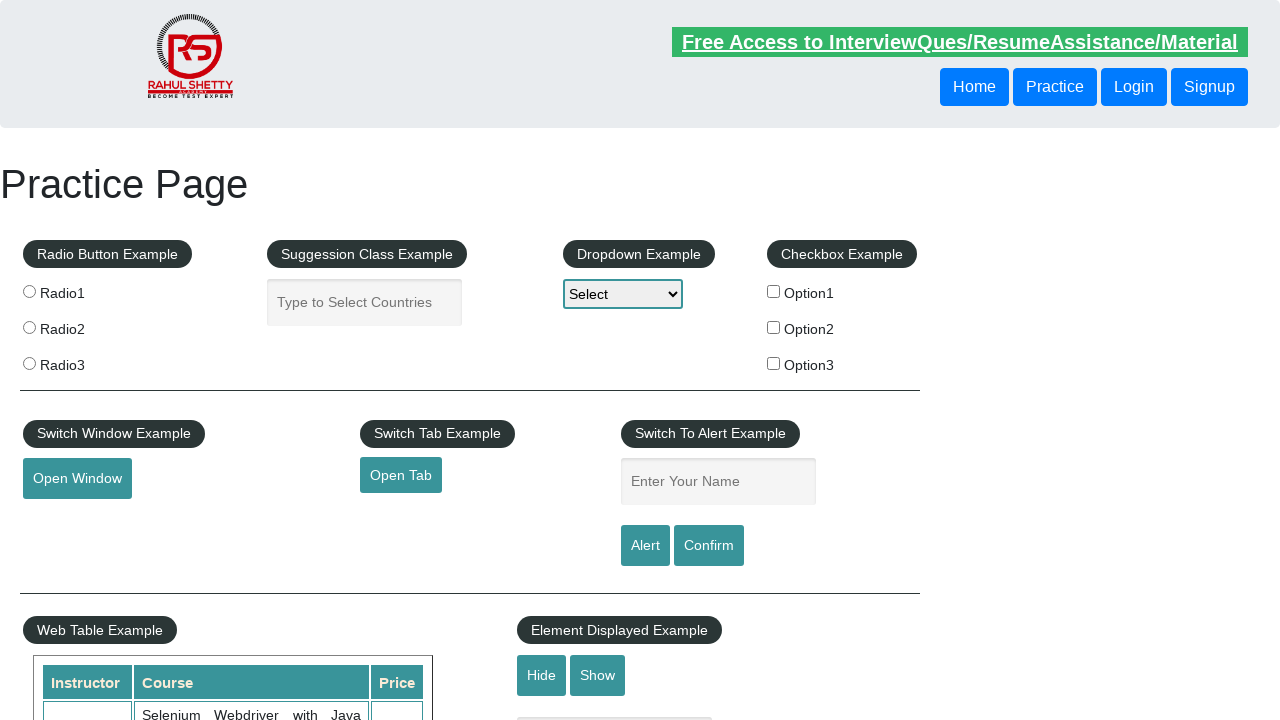

Waited for footer links to be present
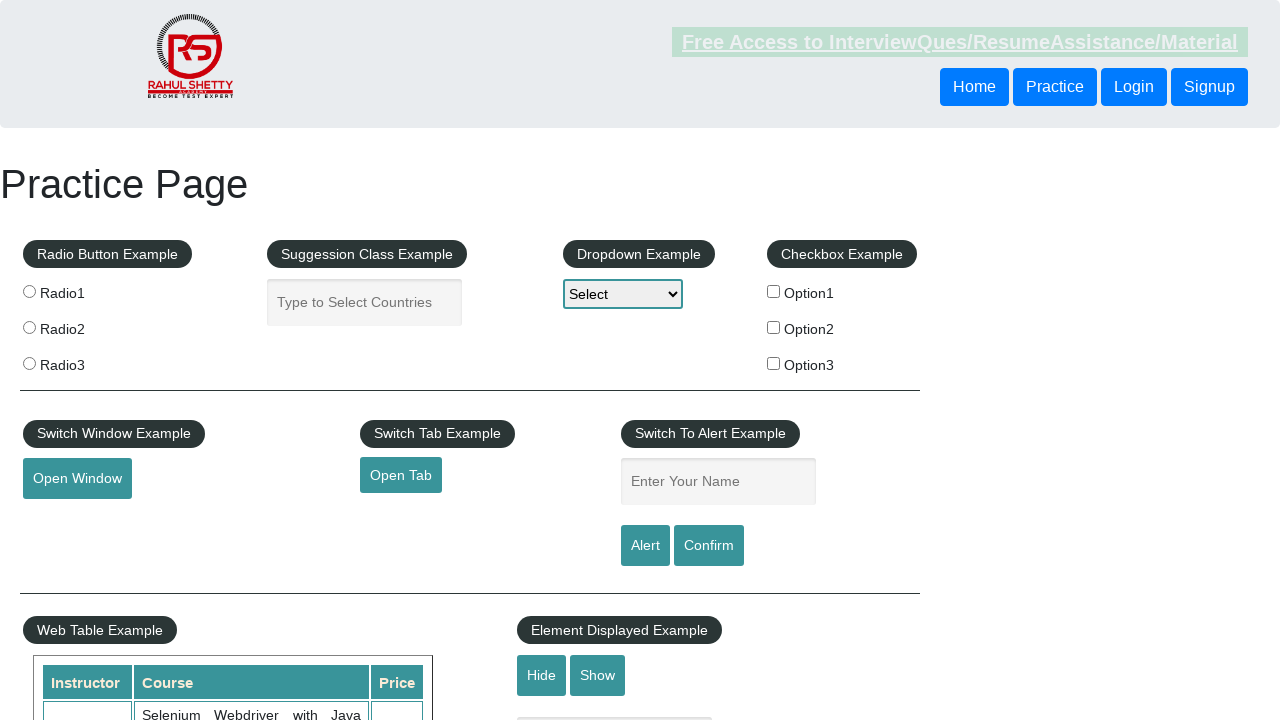

Retrieved all footer links from the page
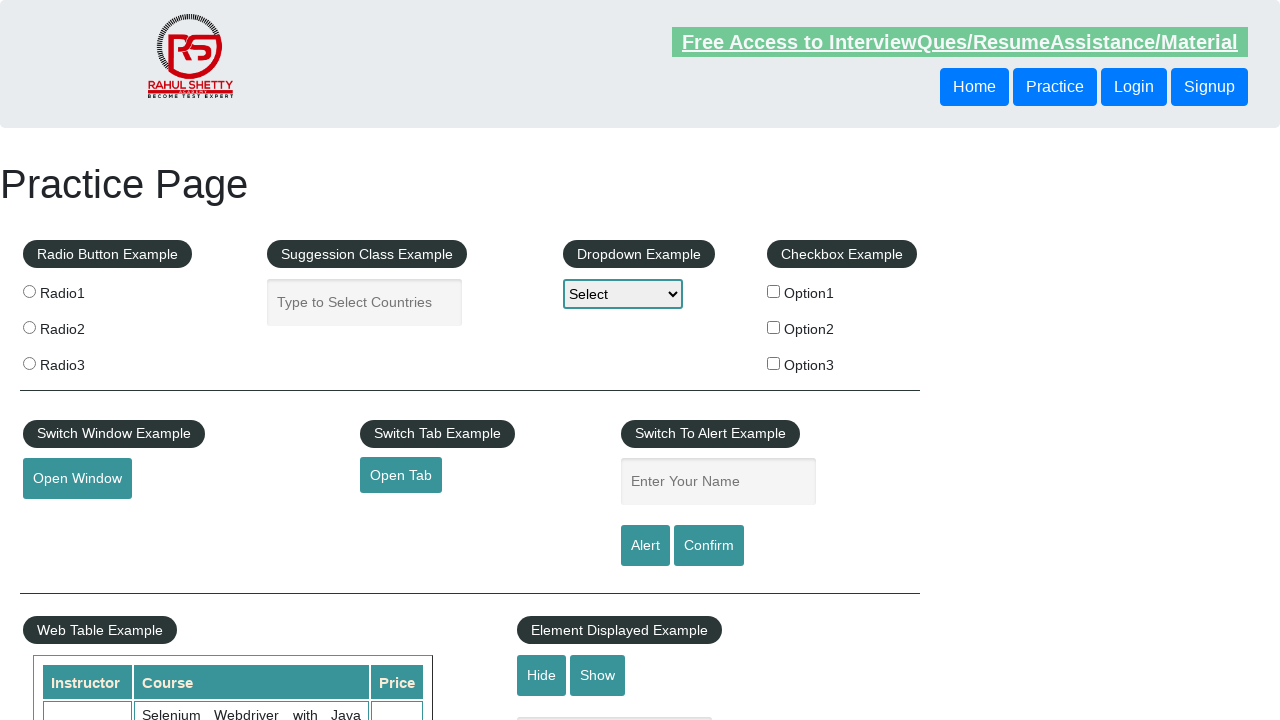

Verified that footer links are present (assertion passed)
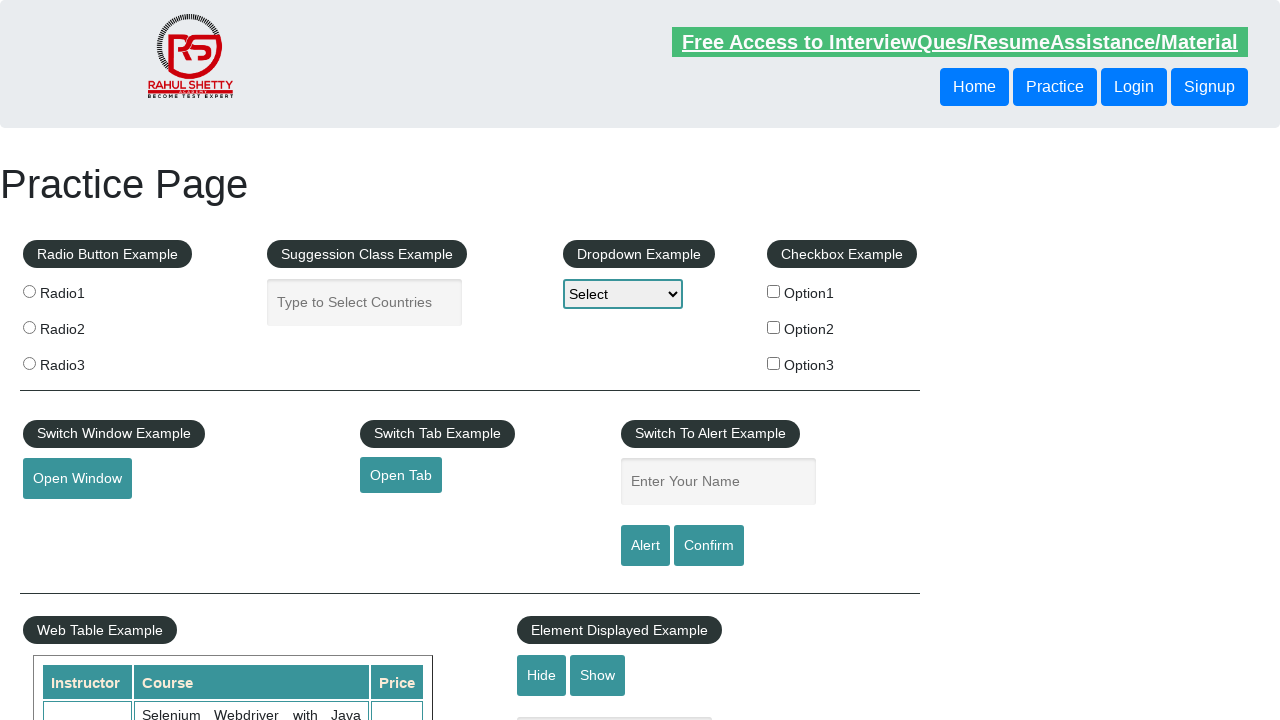

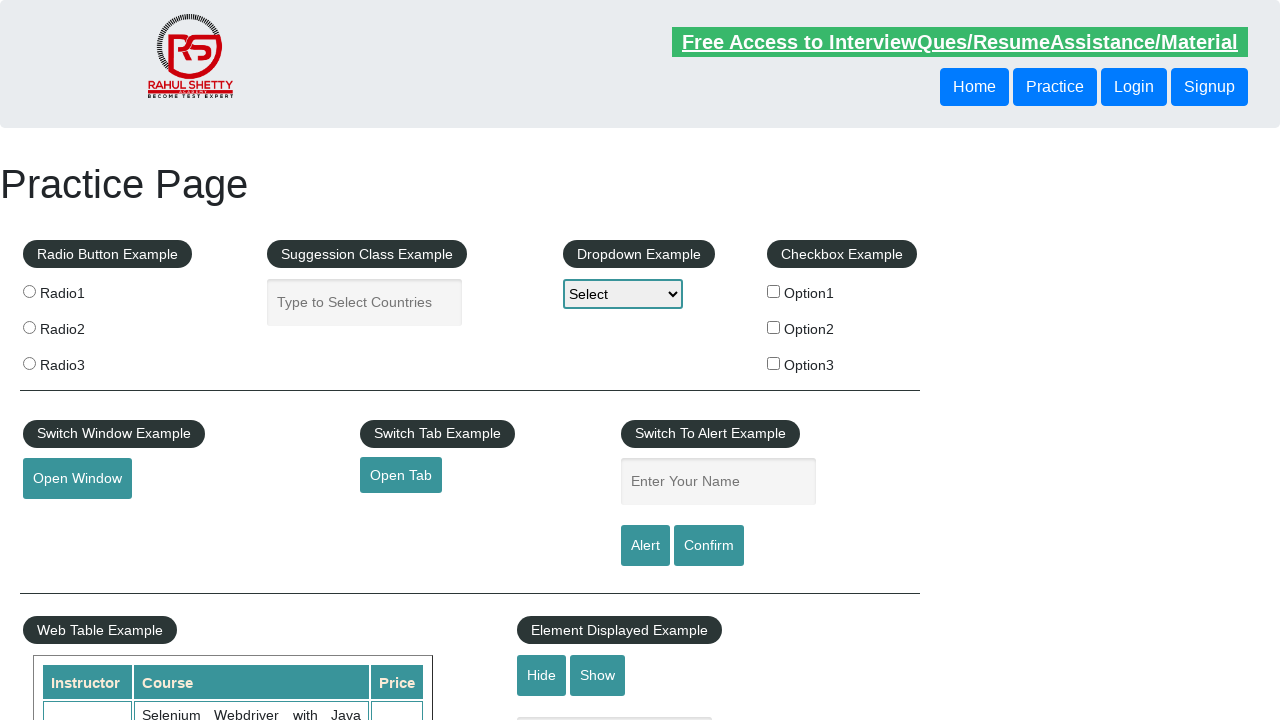